Tests alert handling functionality by clicking a button that triggers an alert and accepting it

Starting URL: http://demo.automationtesting.in/Alerts.html

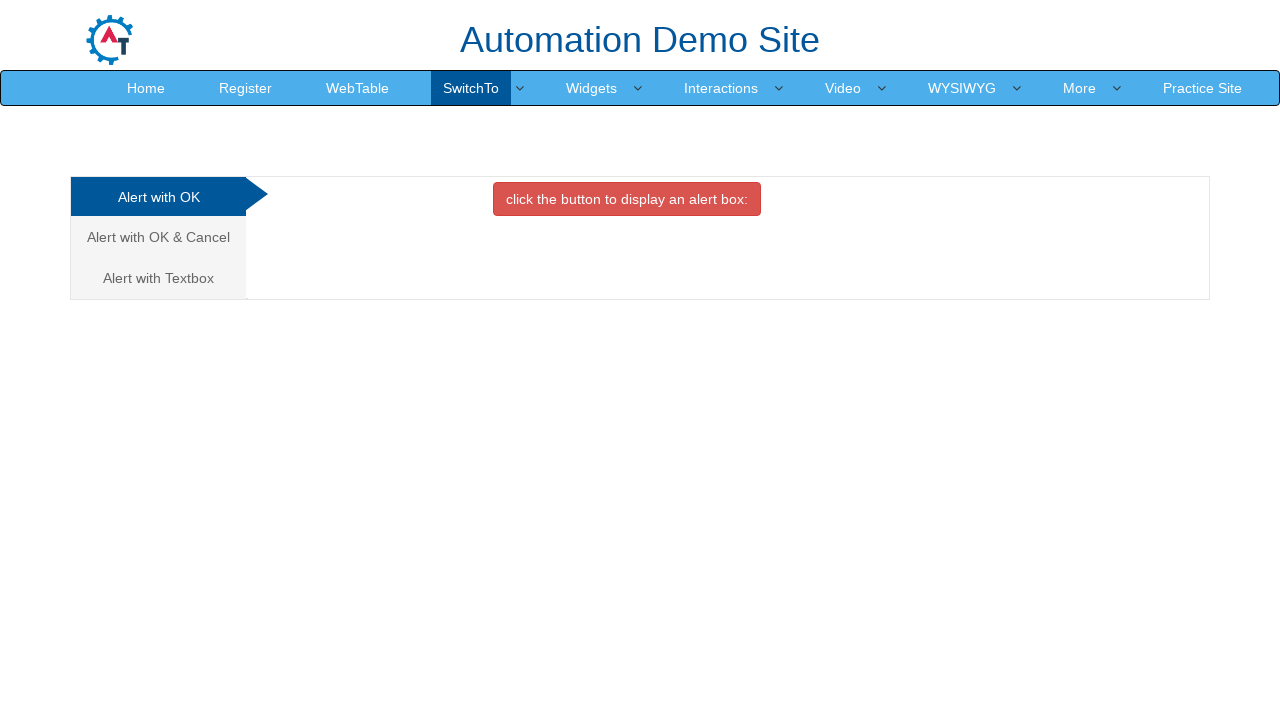

Clicked button to trigger alert at (627, 199) on button.btn.btn-danger
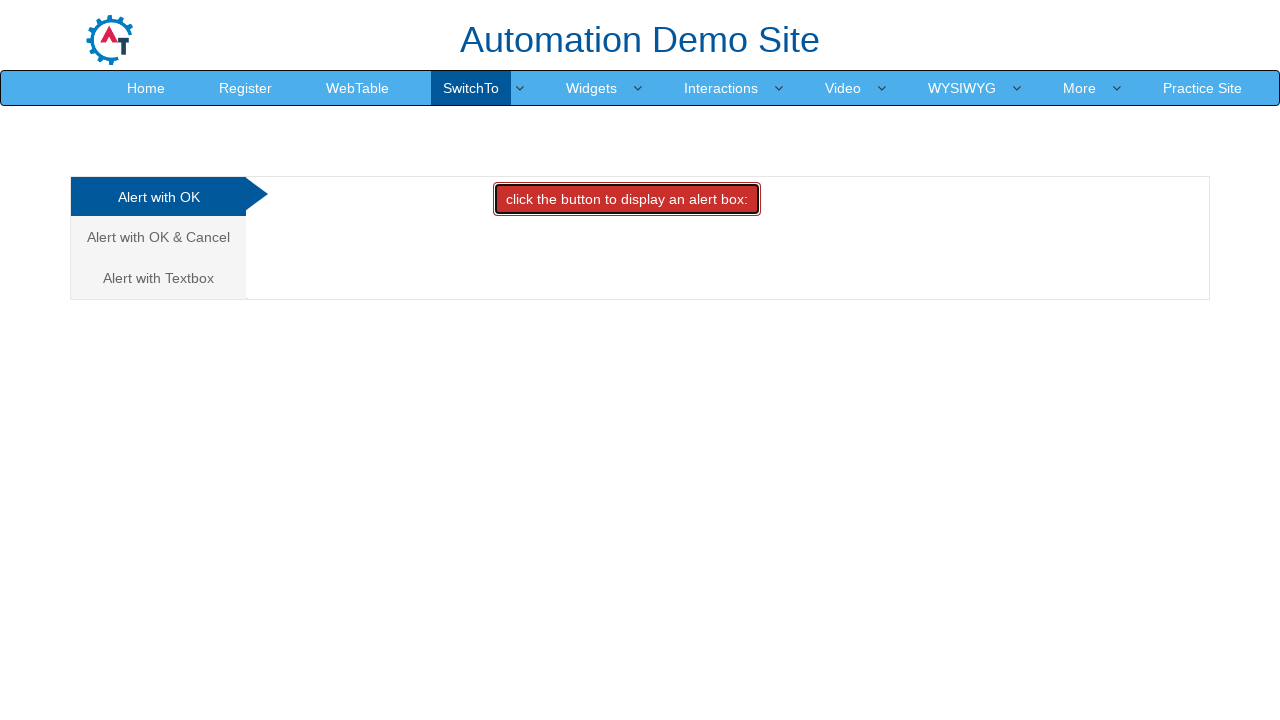

Waited 3 seconds for alert to appear
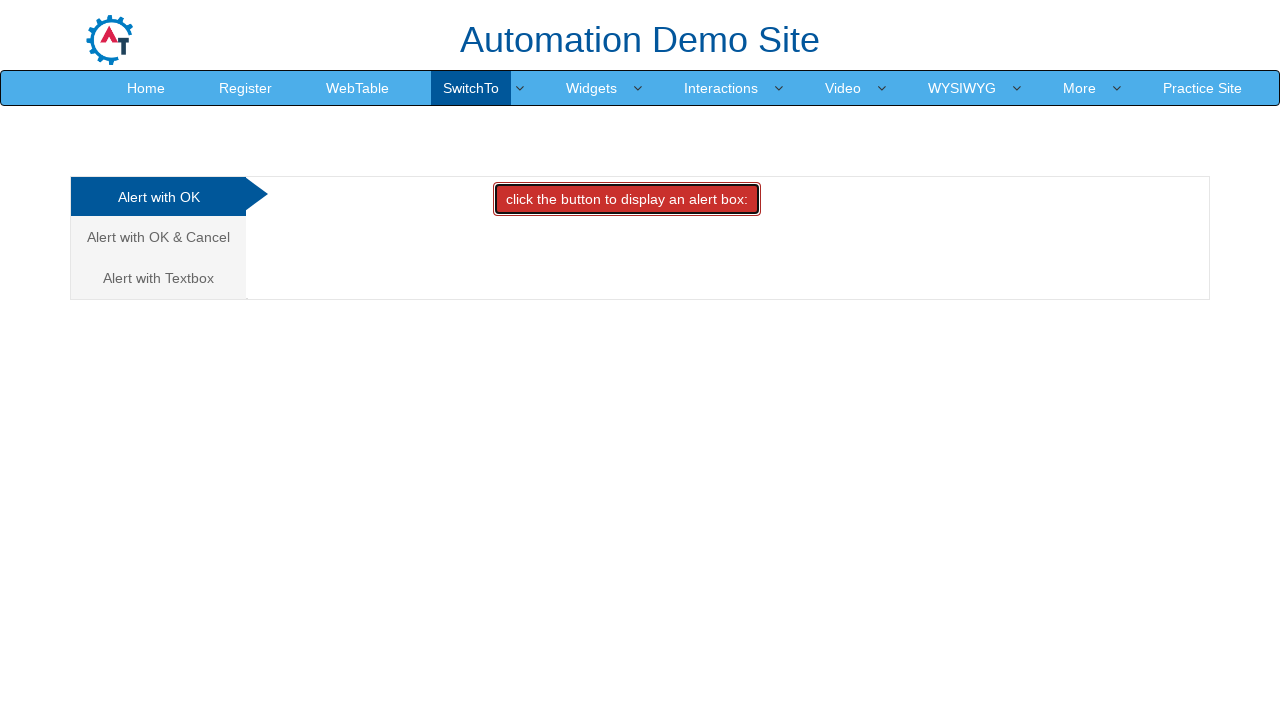

Set up dialog handler to accept alerts
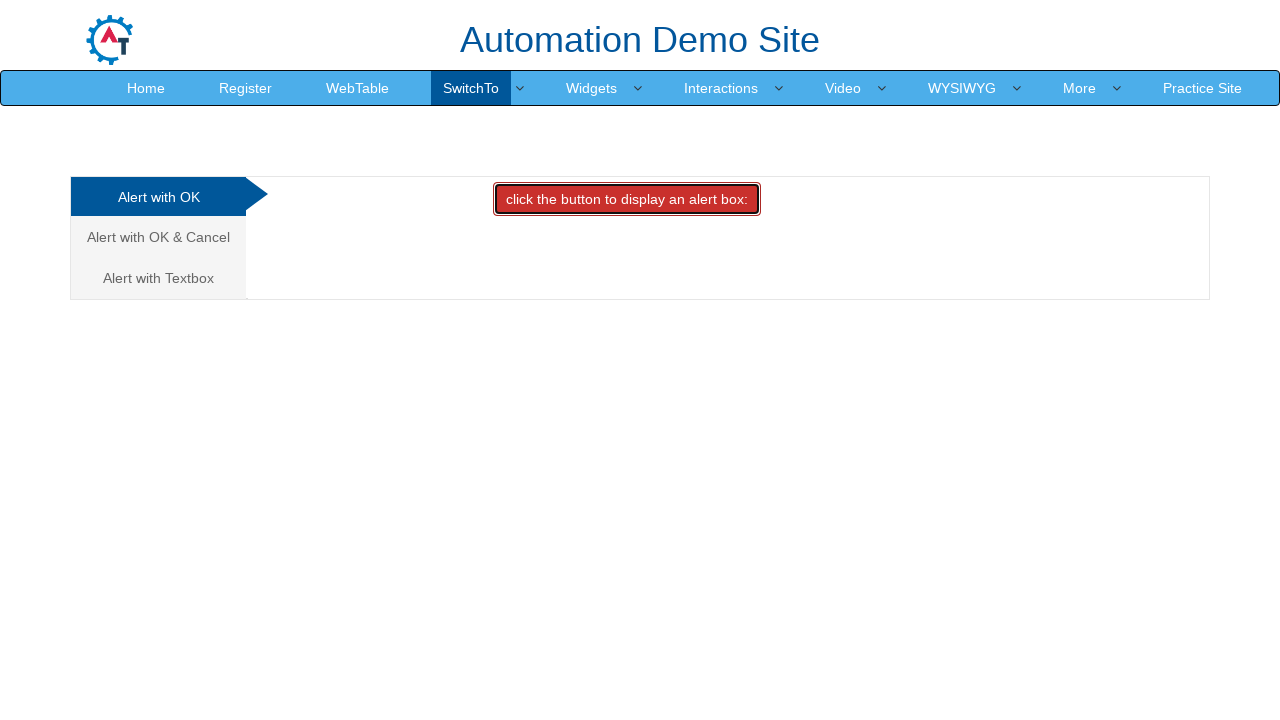

Evaluated JavaScript to trigger any pending dialogs
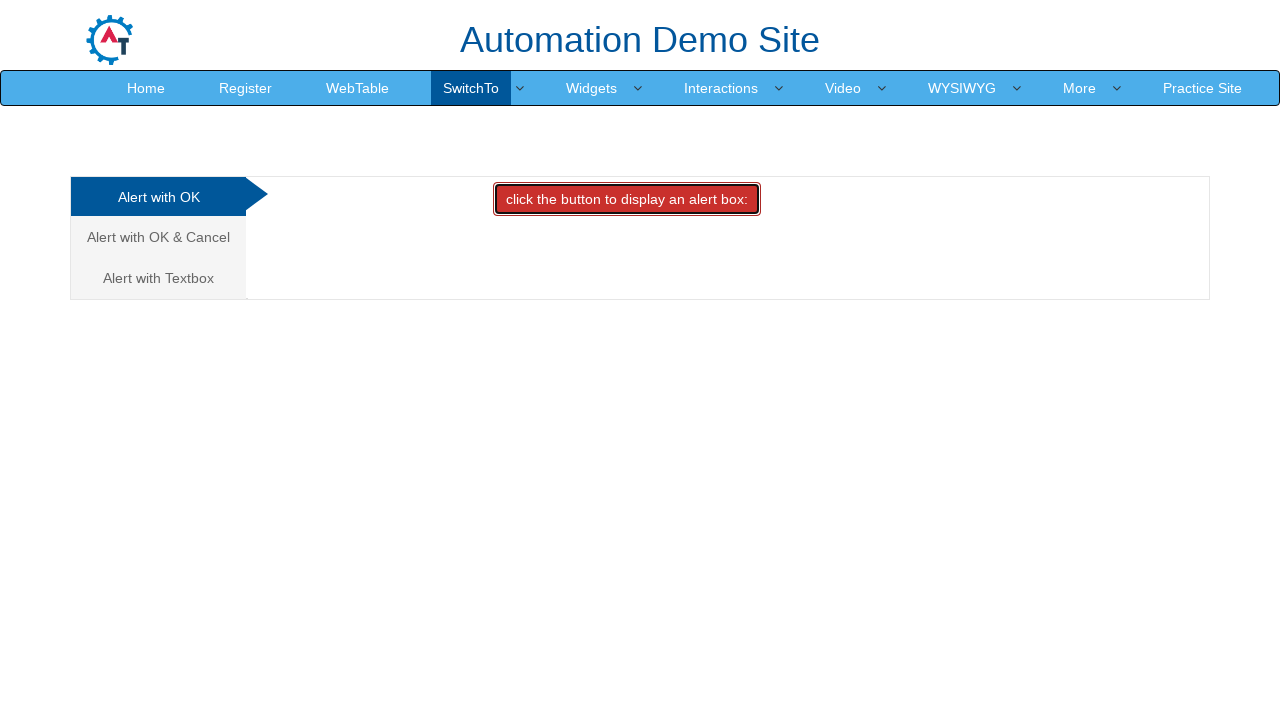

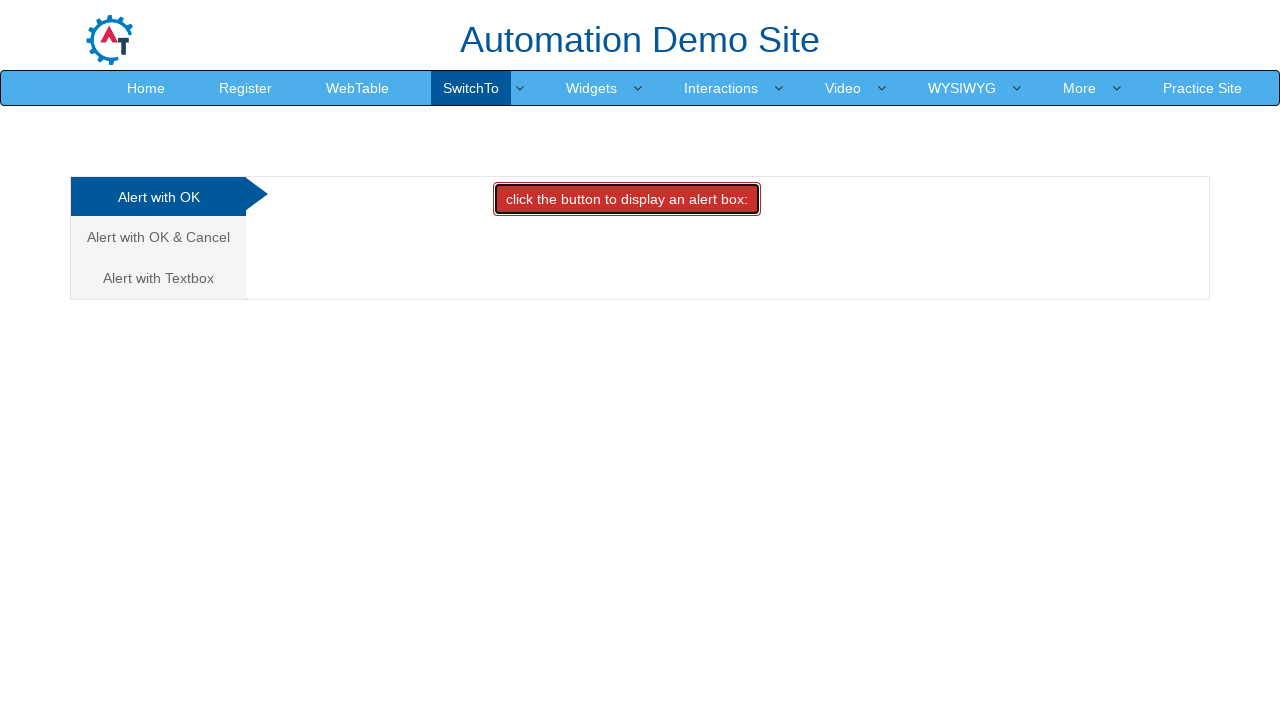